Tests radio button interaction by selecting an option and verifying it's checked

Starting URL: https://wcaquino.me/selenium/componentes.html

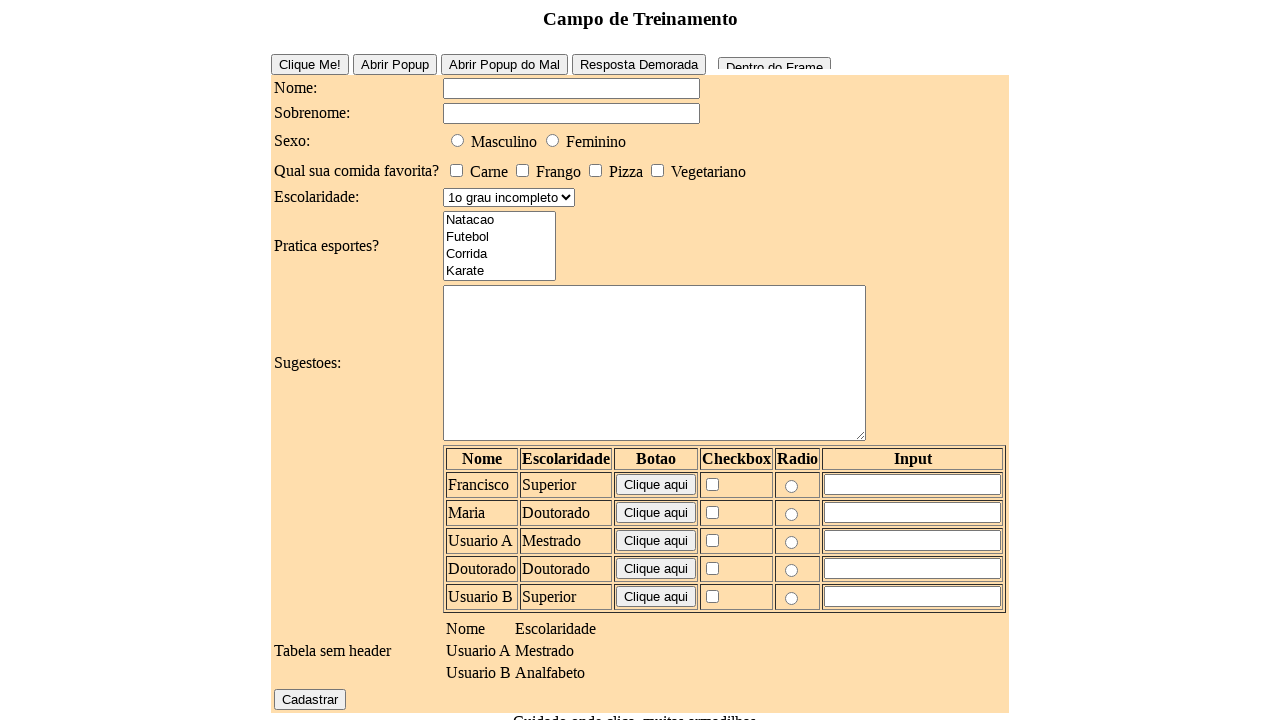

Clicked the first radio button for gender selection at (458, 140) on #elementosForm\:sexo\:0
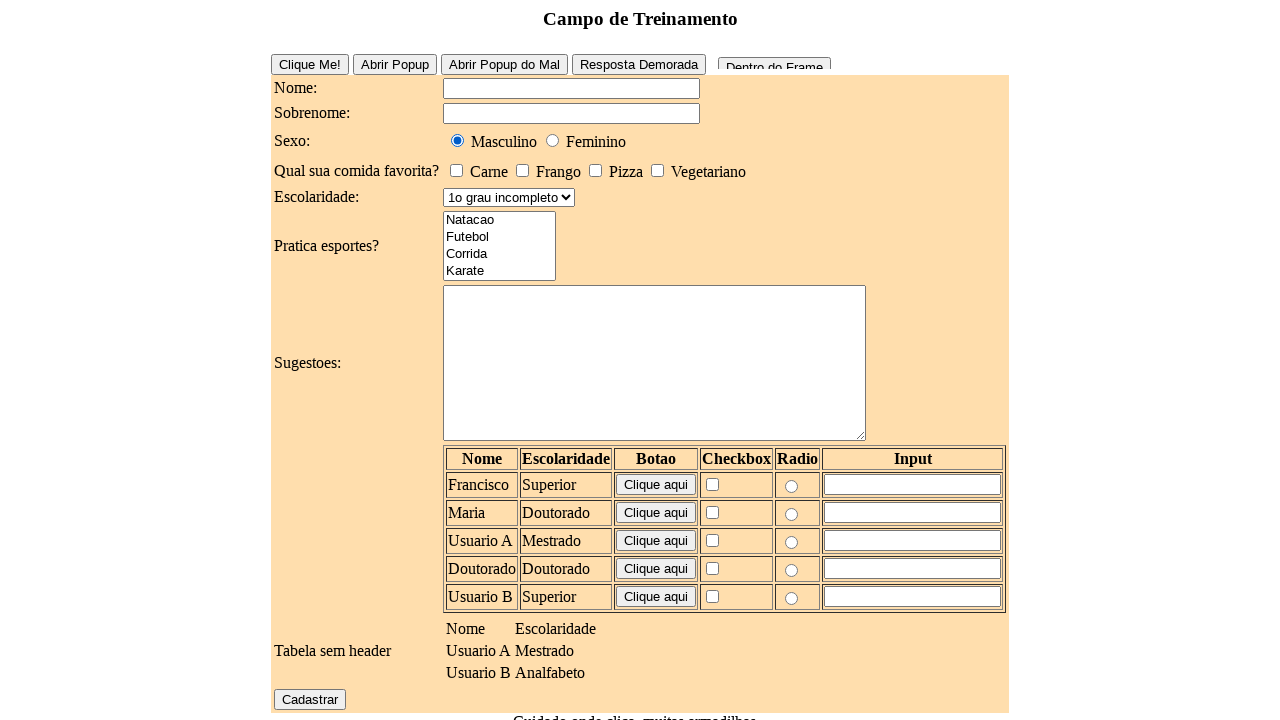

Verified that the first radio button for gender is checked
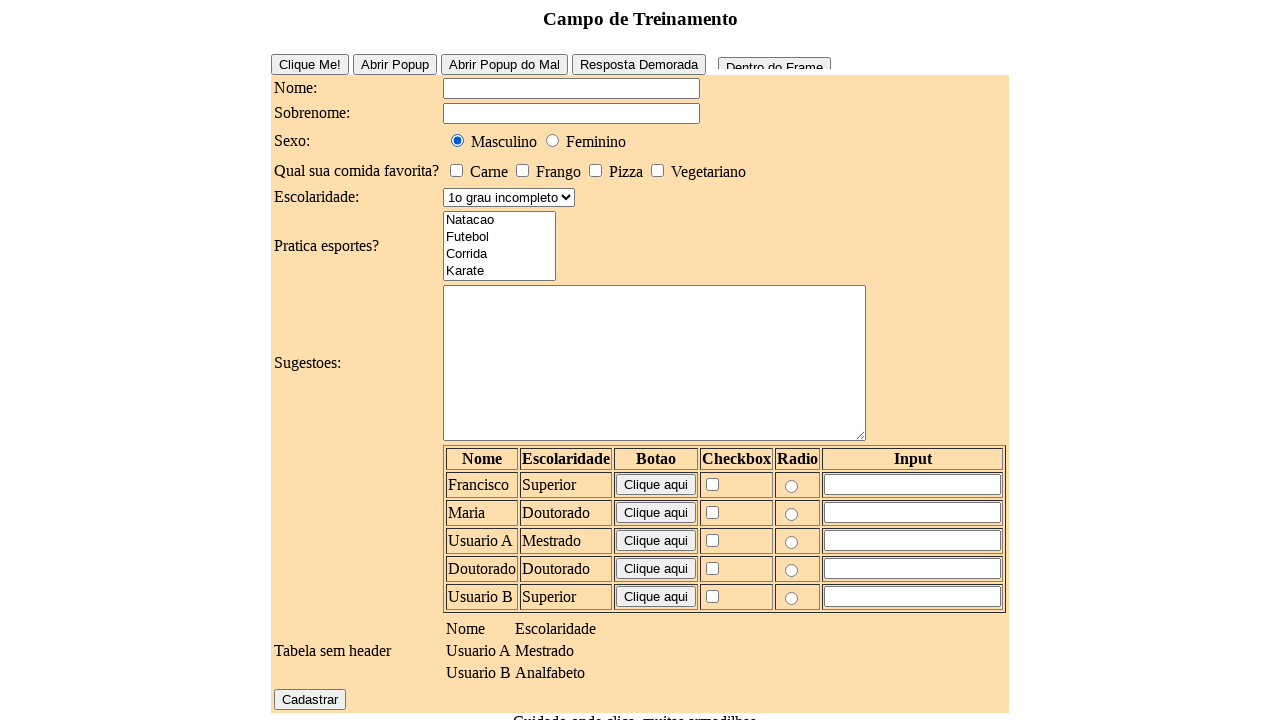

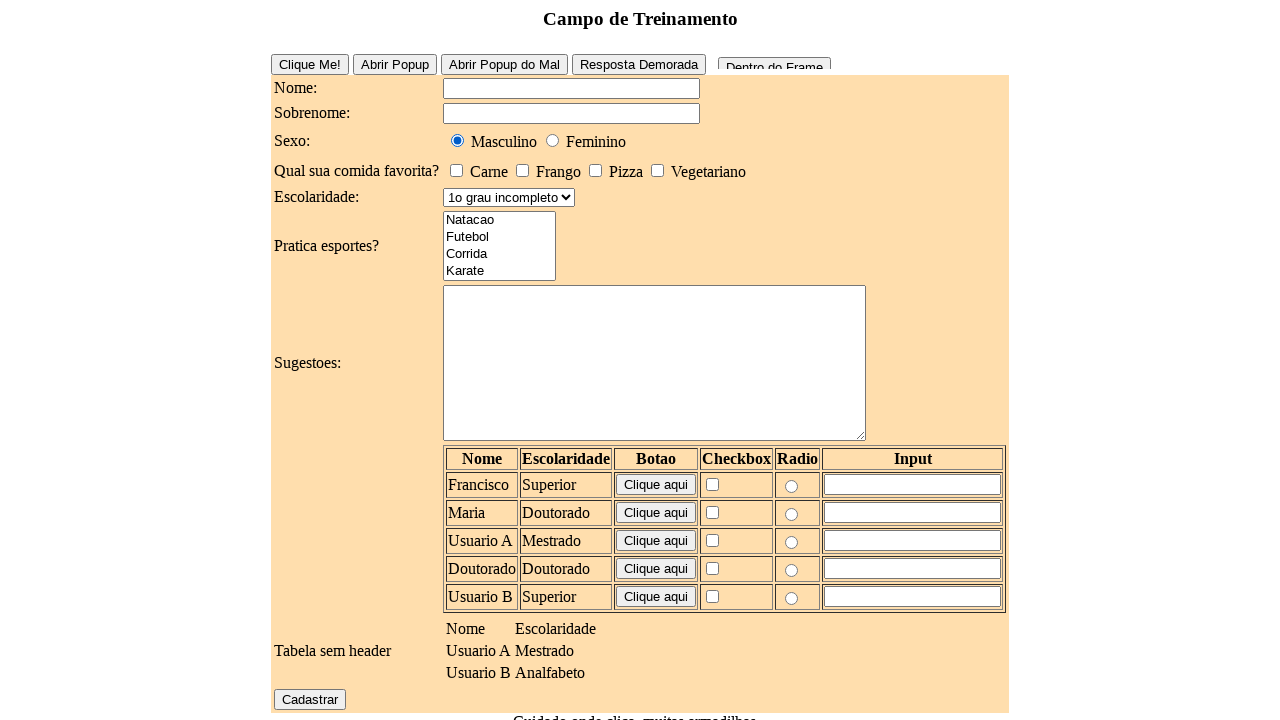